Tests page scrolling functionality by scrolling down and up using JavaScript, then scrolling to a specific element

Starting URL: https://www.letskodeit.com/practice

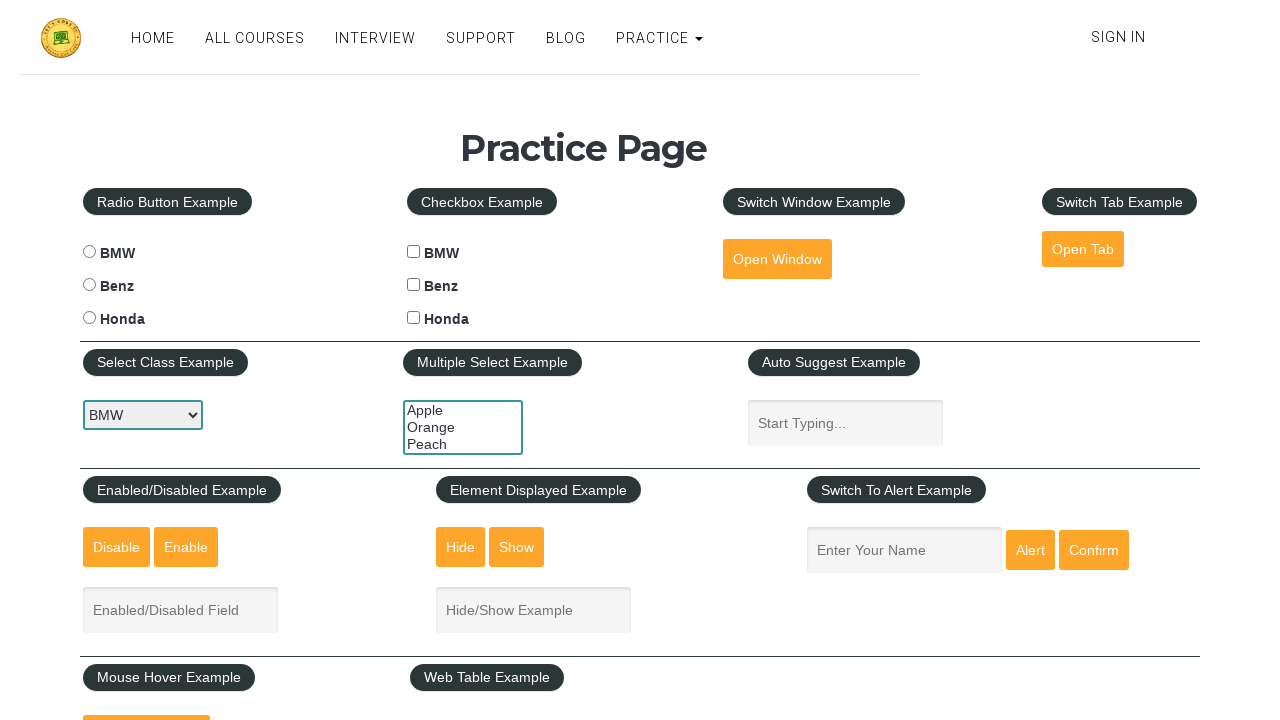

Scrolled down the page by 1900 pixels
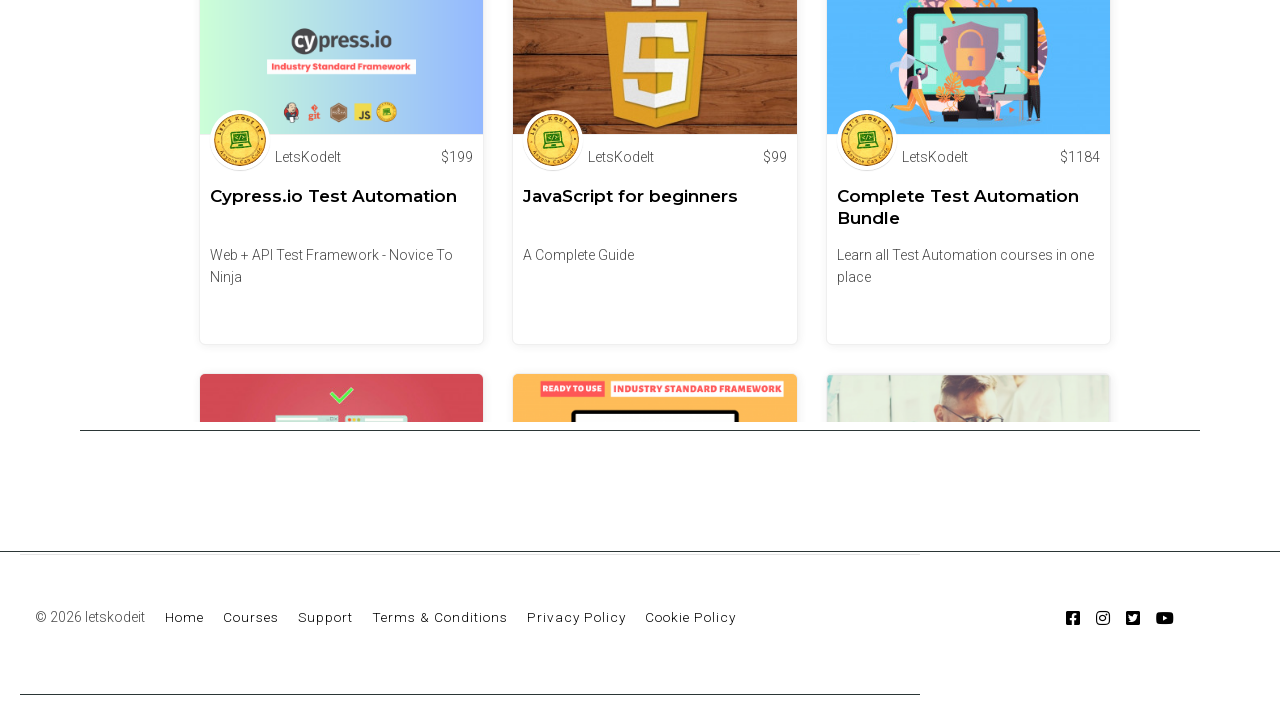

Scrolled back up the page by 1900 pixels
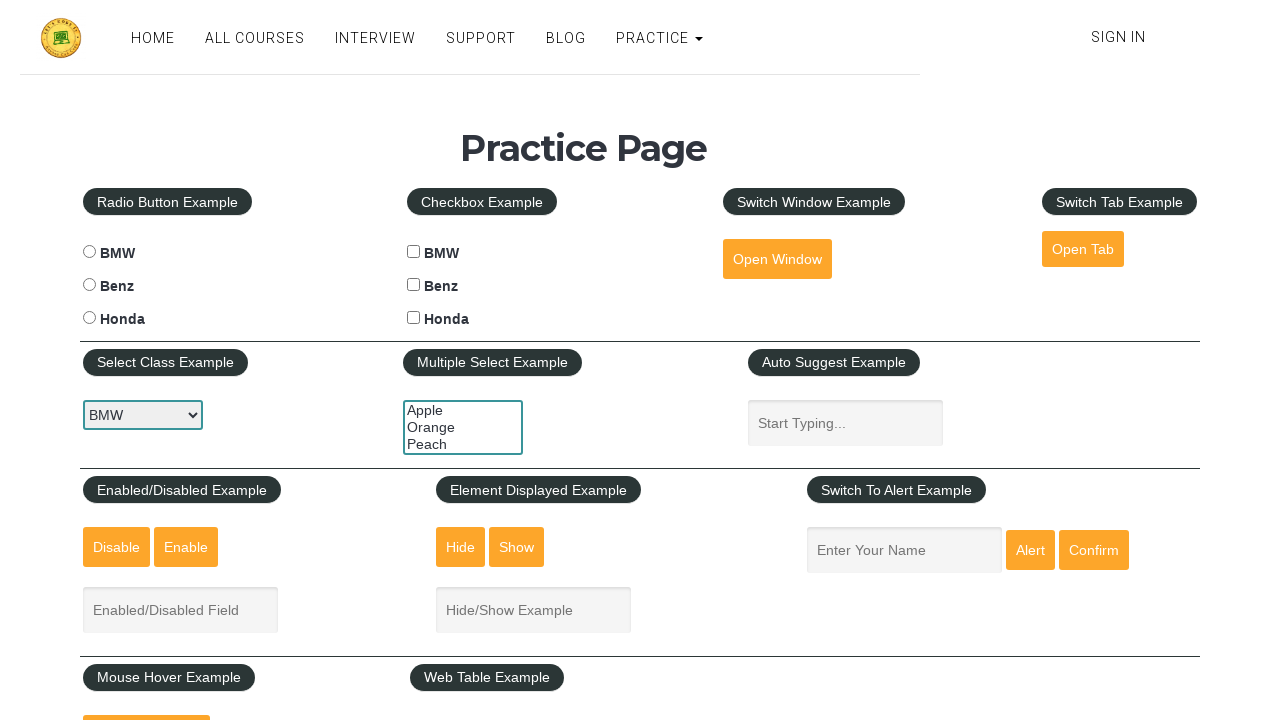

Scrolled mousehover element into view
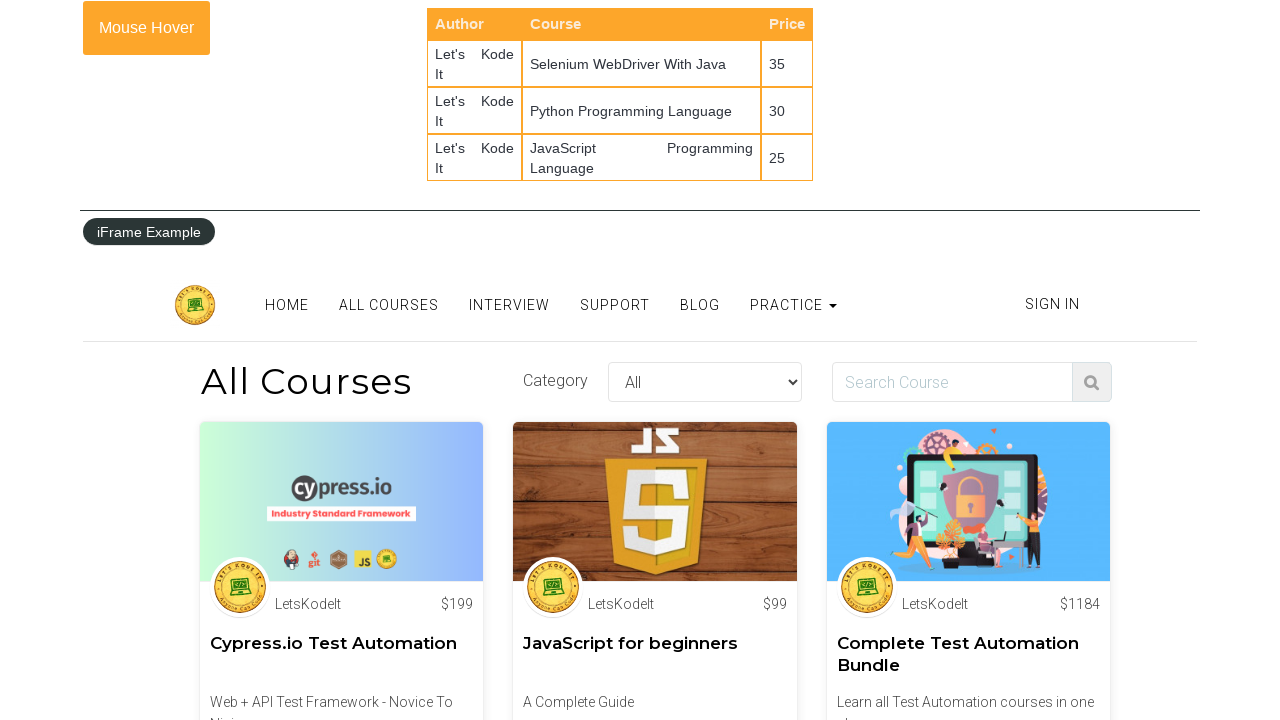

Waited 3 seconds for scroll to complete
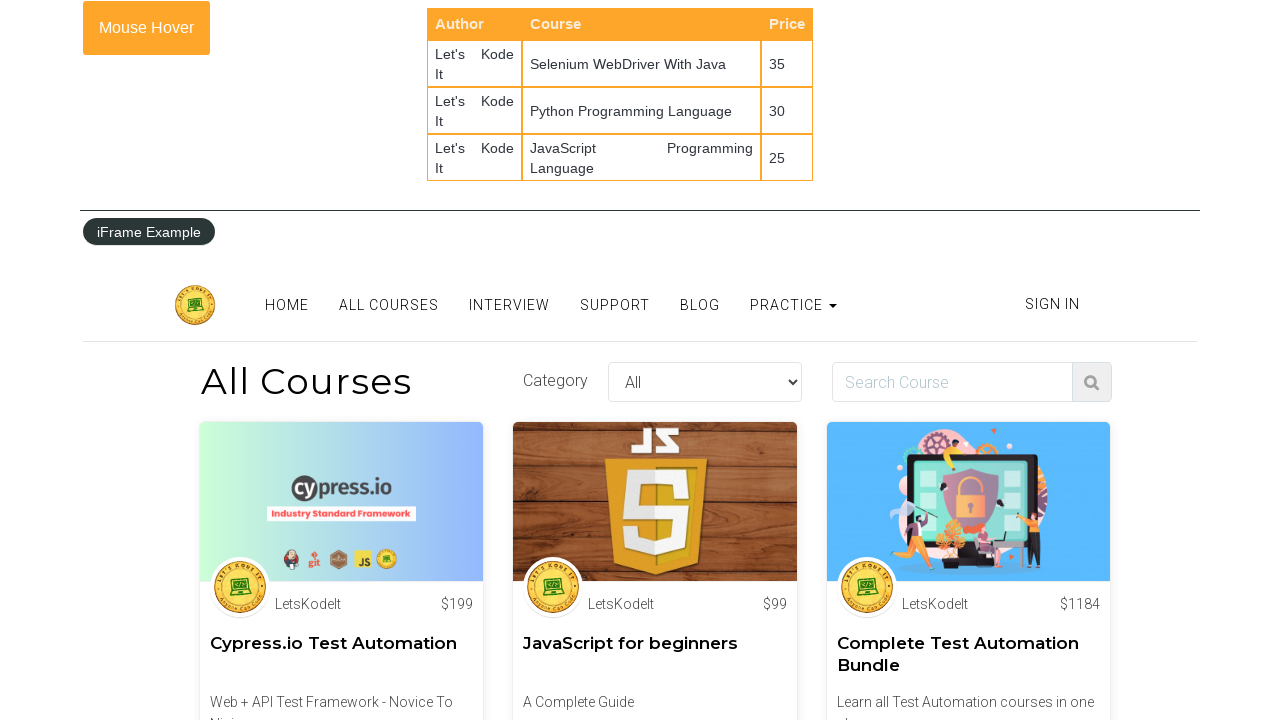

Fine-tuned scroll position by scrolling up 190 pixels
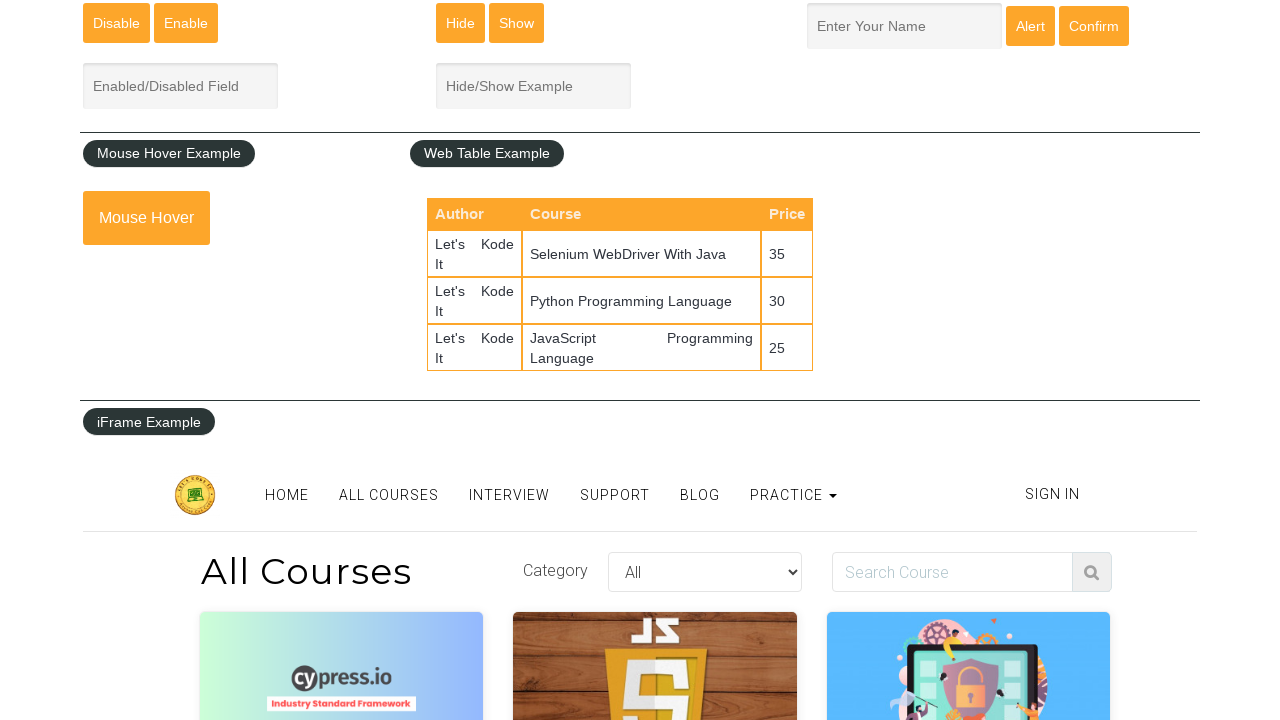

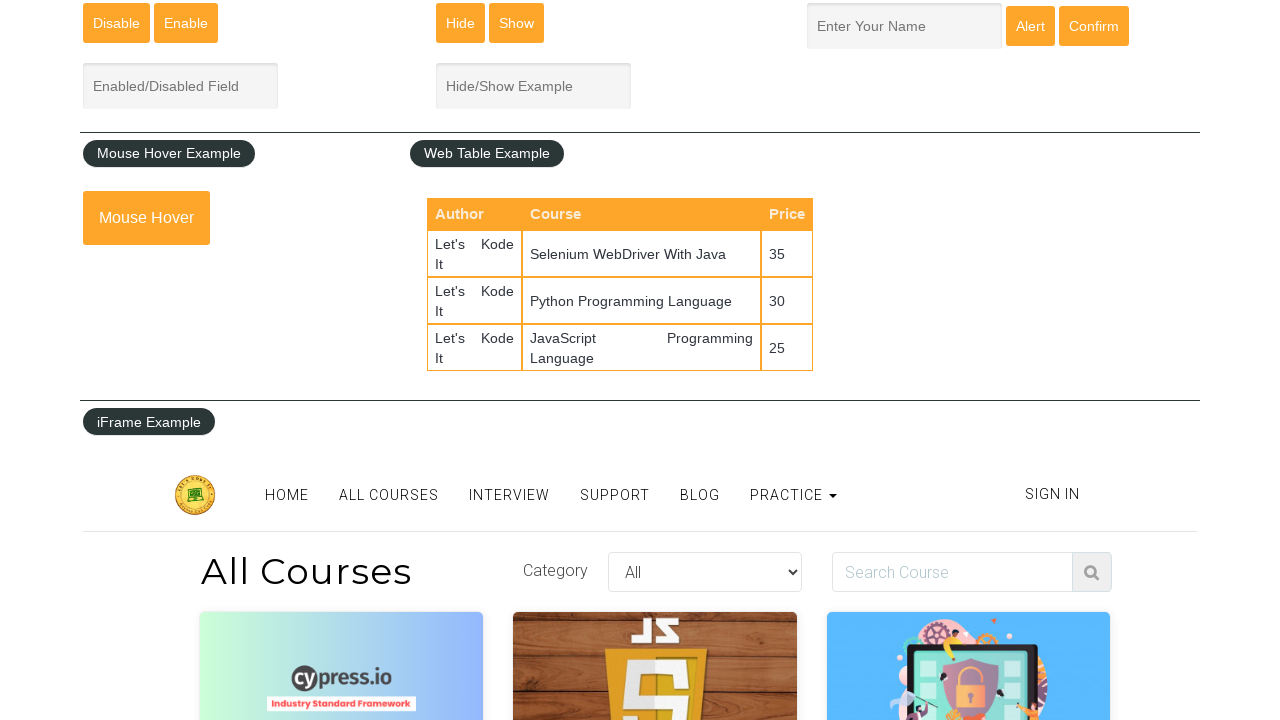